Tests navigation by clicking on the Basic Auth link from the homepage of The Internet test application

Starting URL: https://the-internet.herokuapp.com/

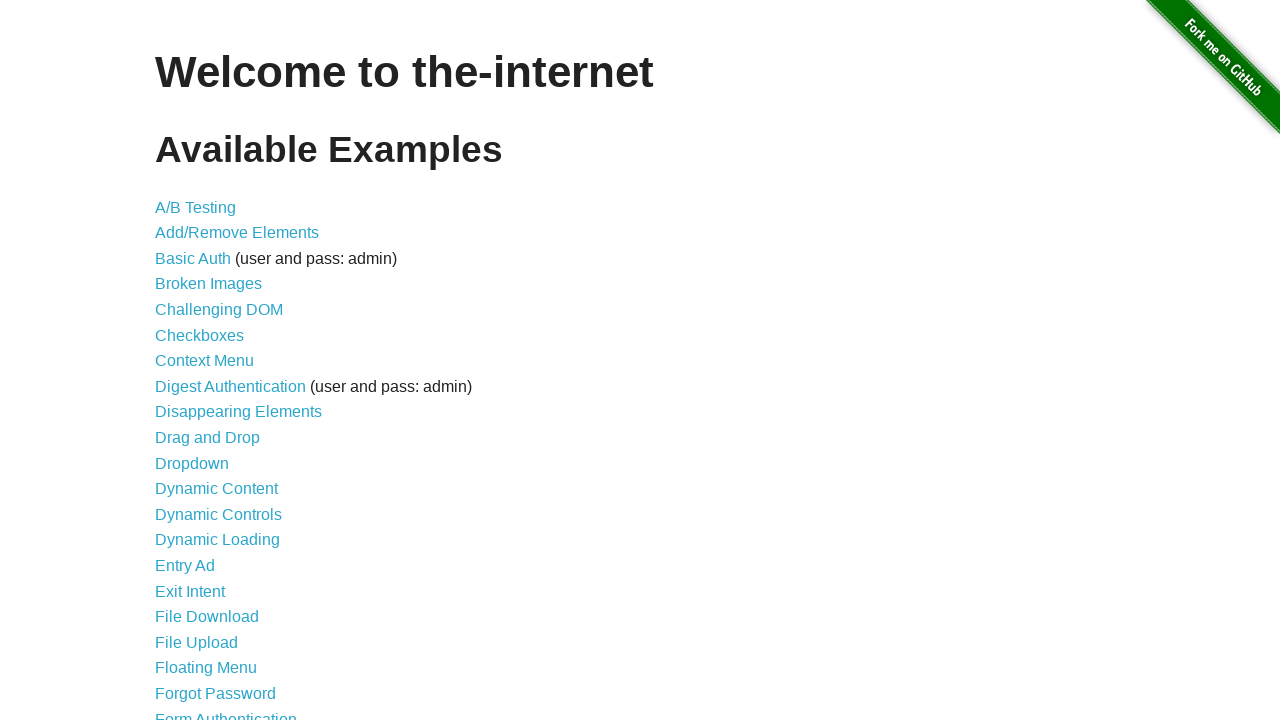

Clicked on the Basic Auth link from the homepage at (193, 258) on a[href='/basic_auth']
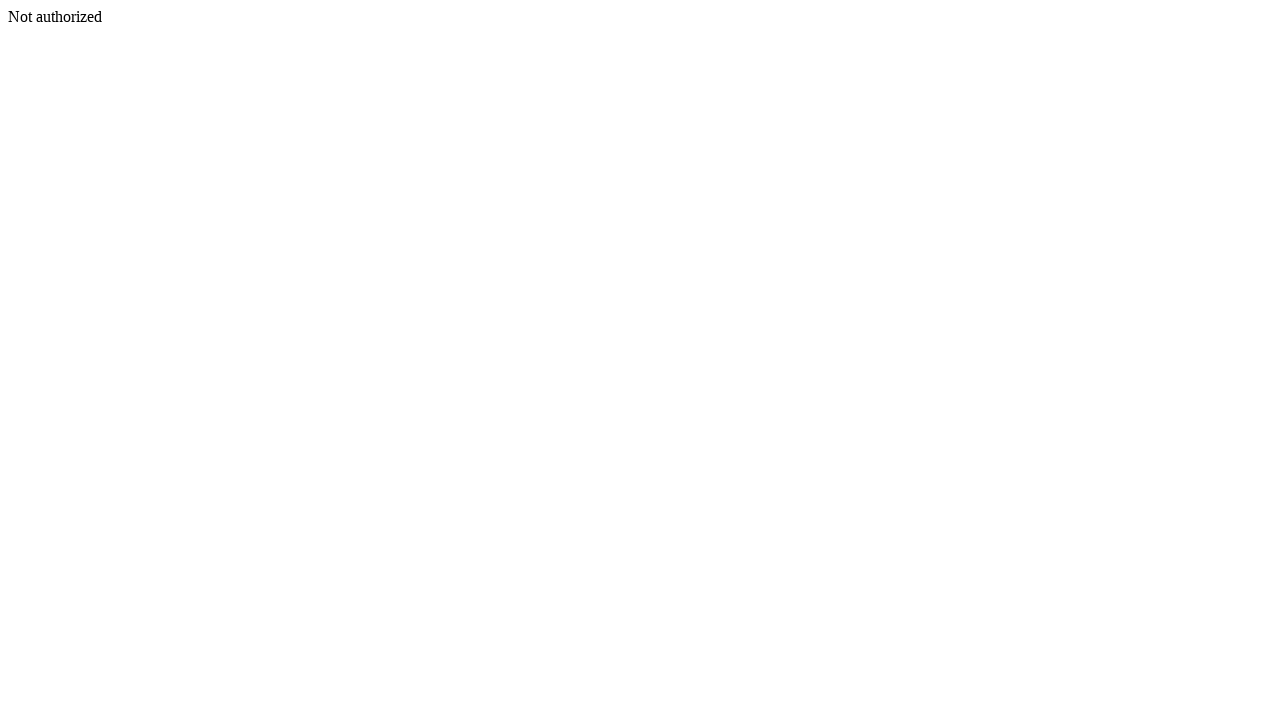

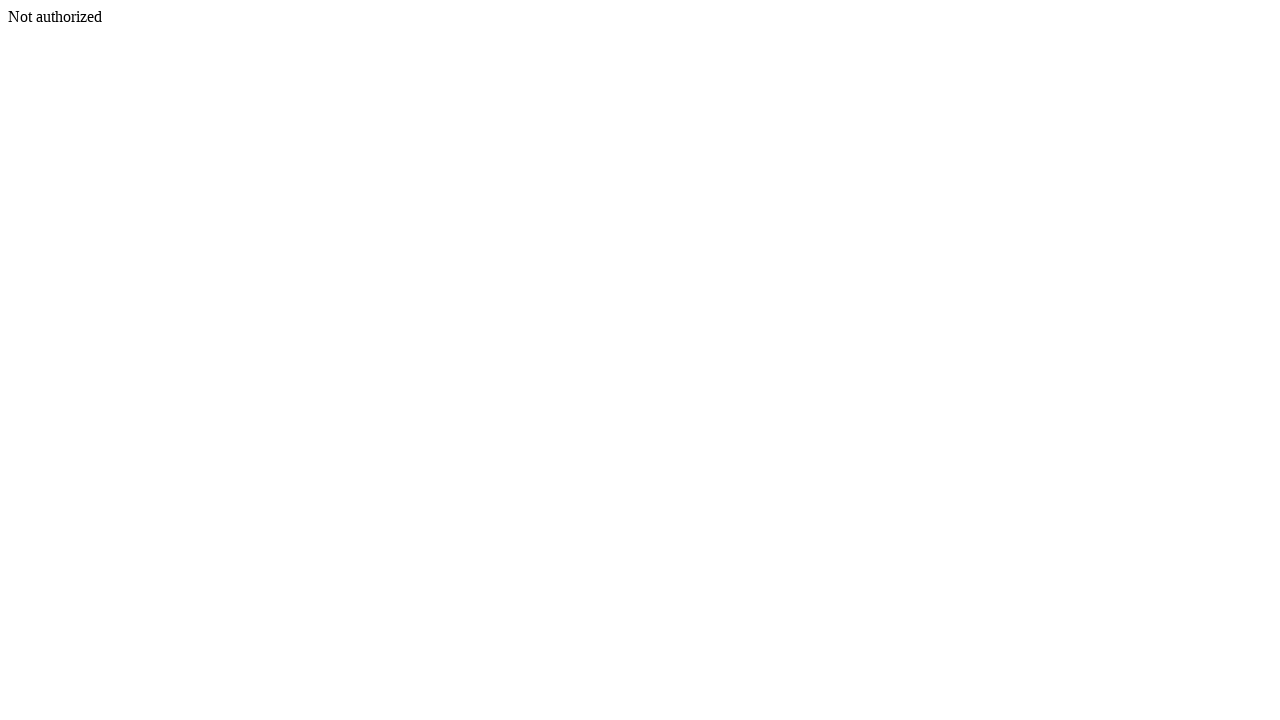